Tests a practice form by filling various input fields including email, password, name, checkboxes and radio buttons, then submitting the form and verifying the success message

Starting URL: https://rahulshettyacademy.com/angularpractice/

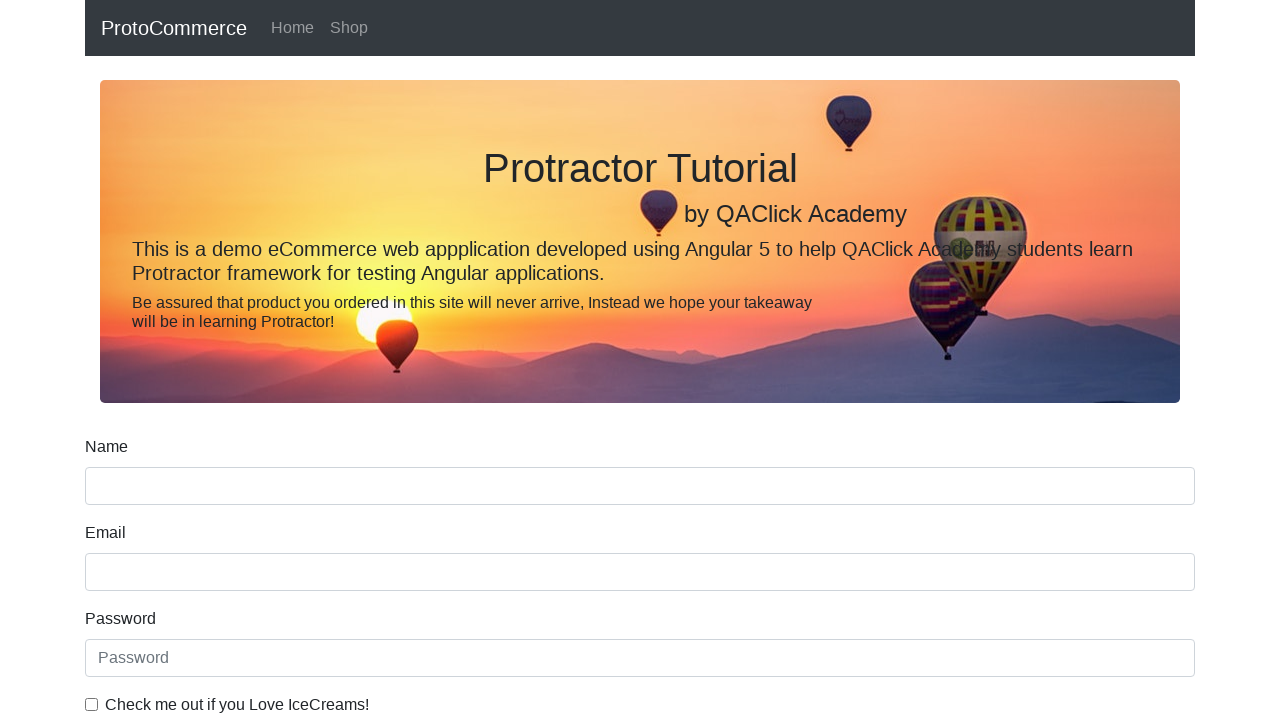

Filled email field with 'hello@gmail.com' on input[name='email']
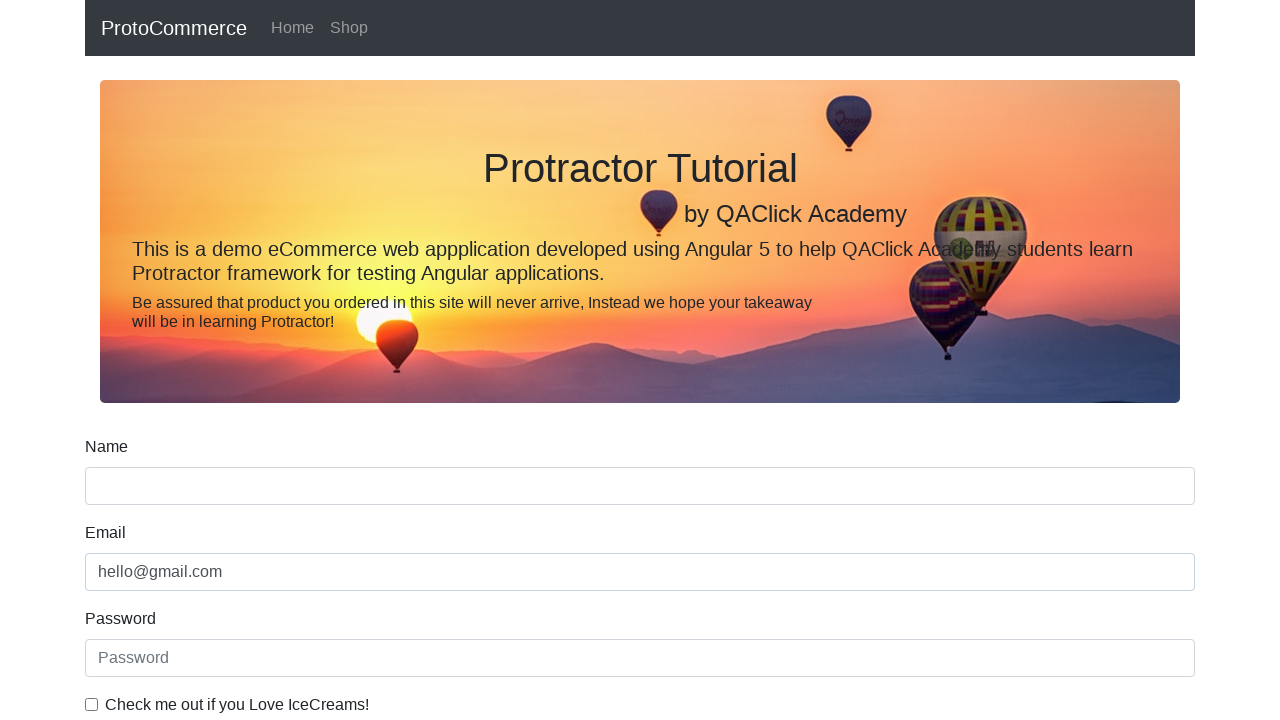

Filled password field with '12345' on #exampleInputPassword1
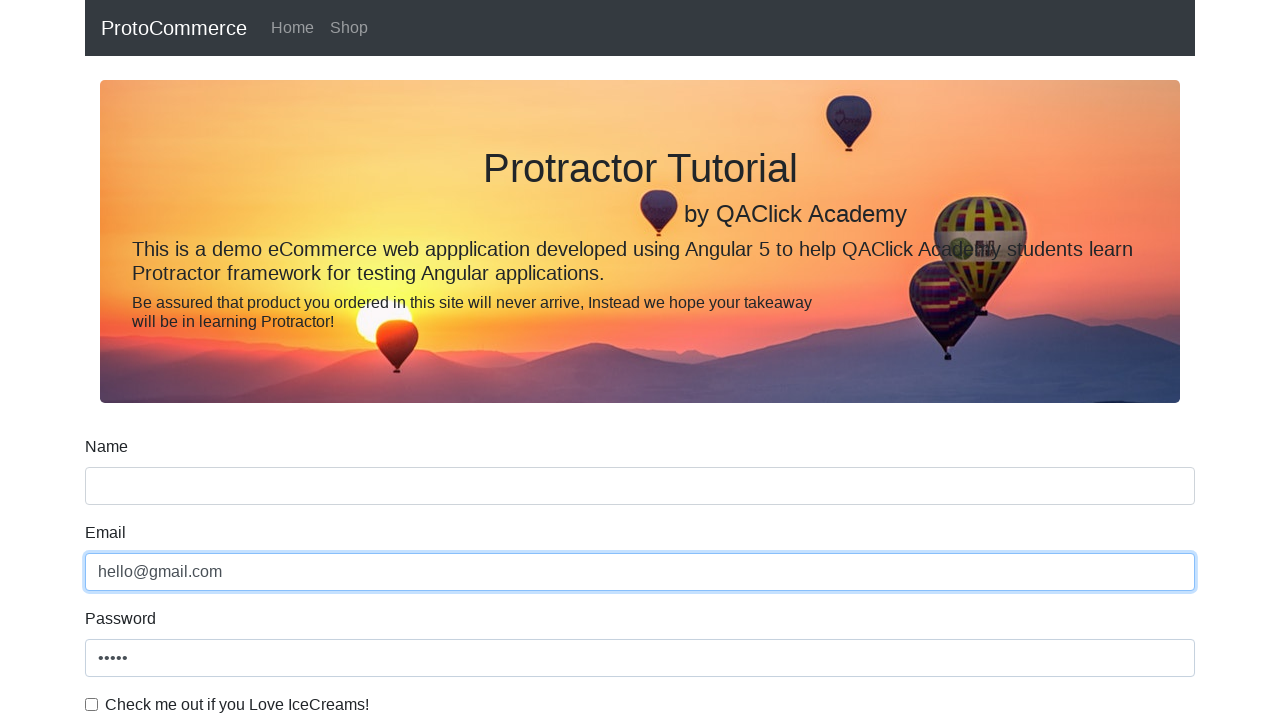

Clicked checkbox at (92, 704) on #exampleCheck1
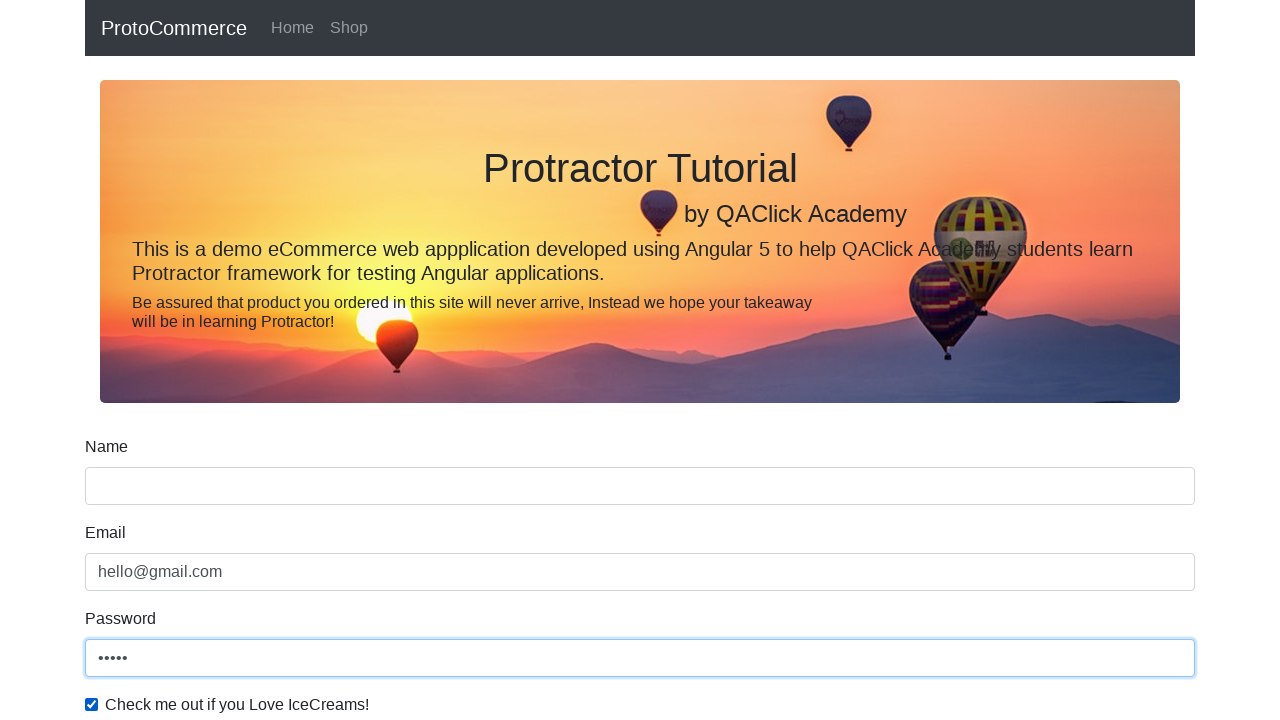

Filled name field with 'Ankit' on input[name='name']
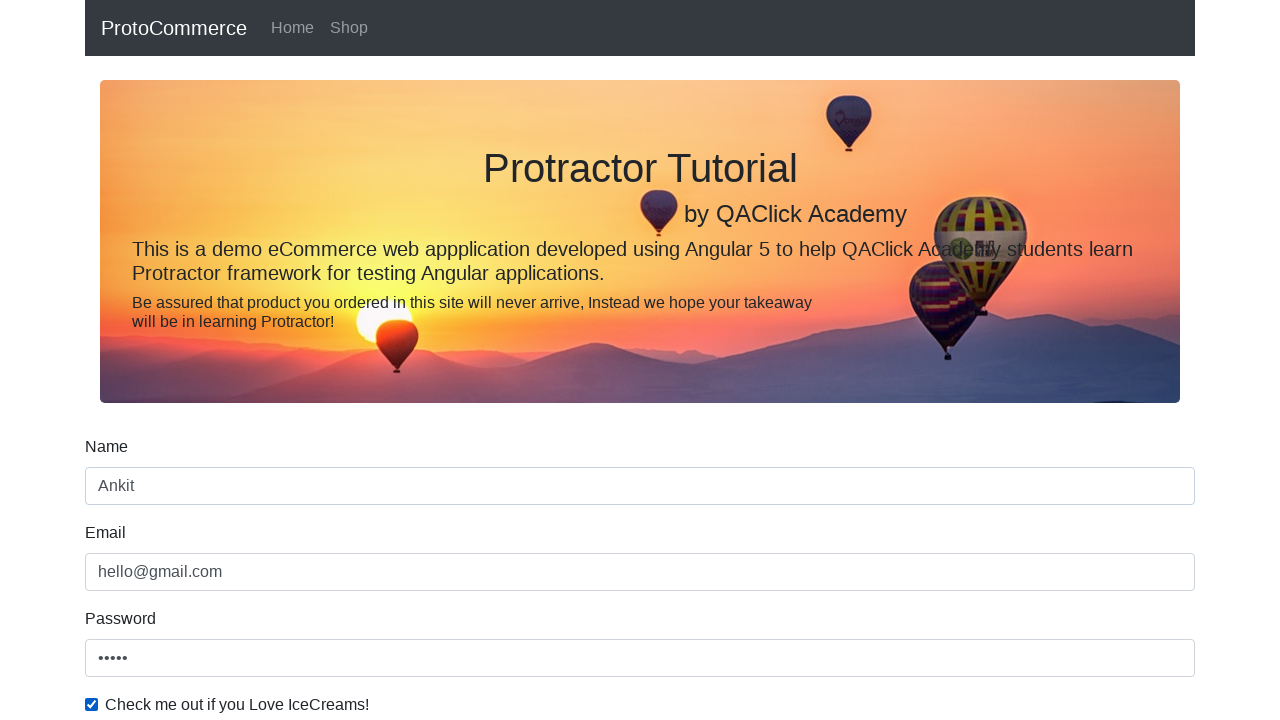

Clicked radio button at (238, 360) on #inlineRadio1
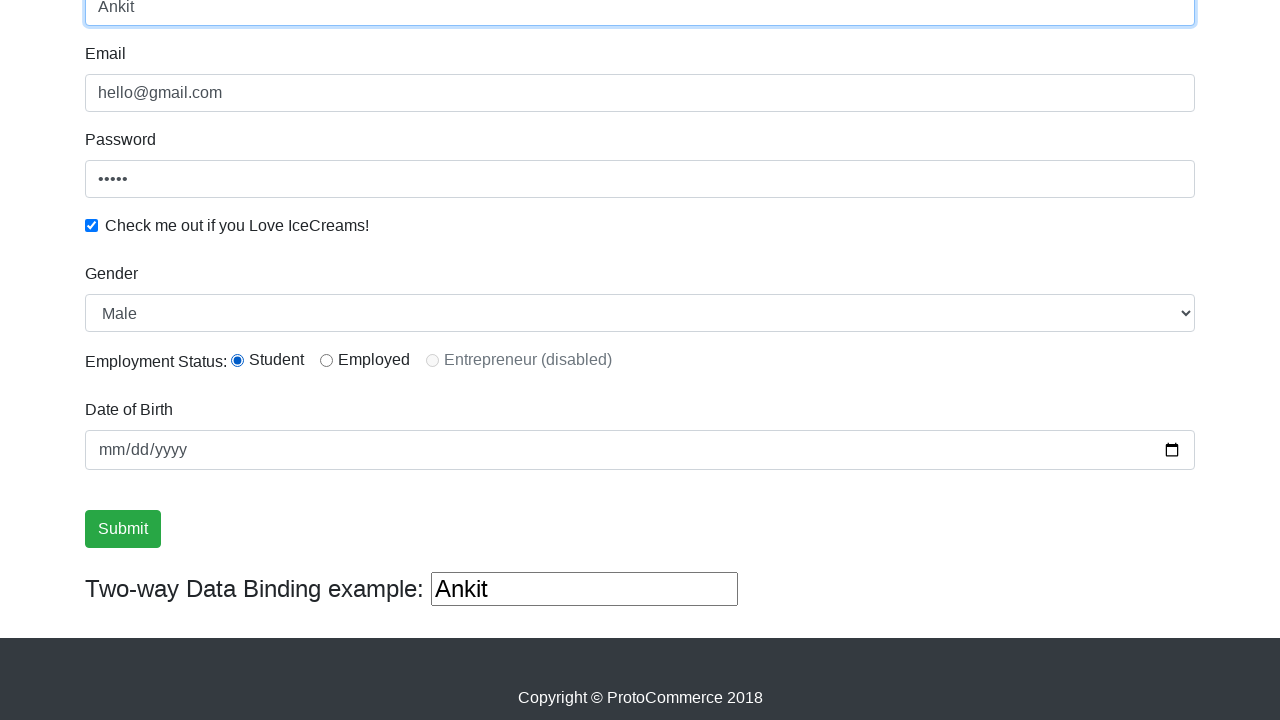

Clicked submit button to submit the form at (123, 529) on input[type='submit']
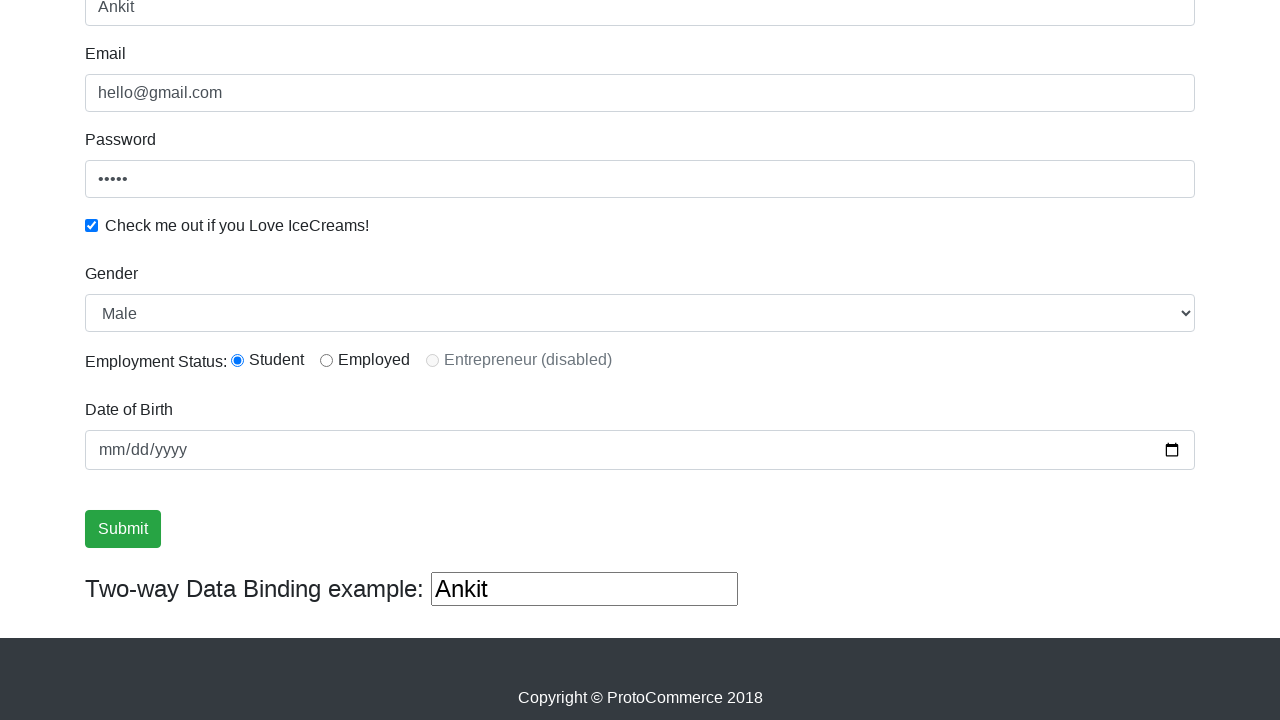

Retrieved success message from alert
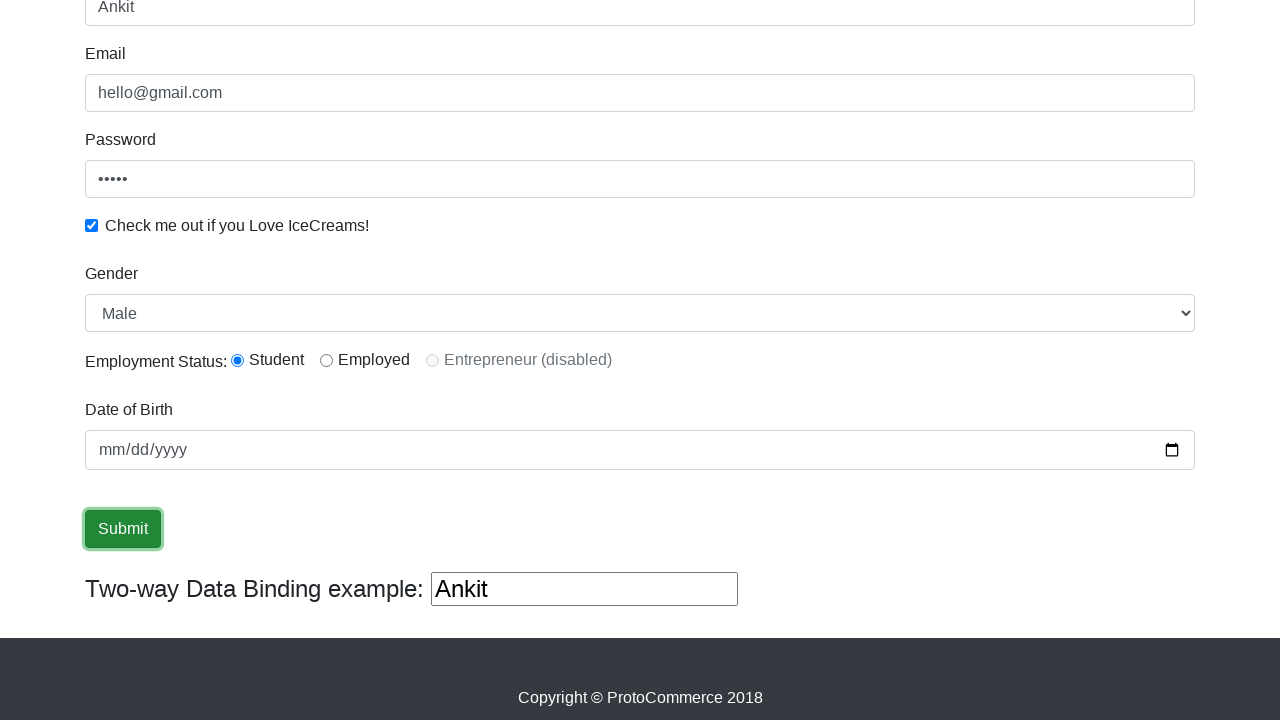

Verified success message contains 'Success'
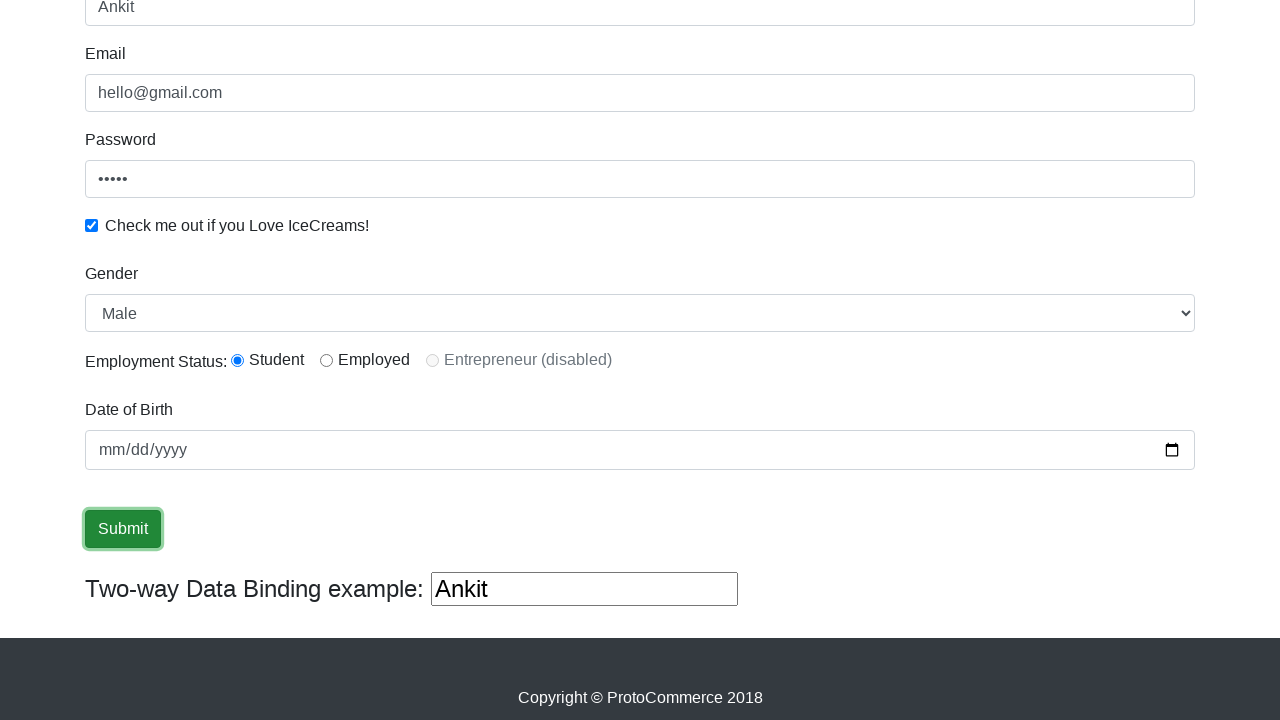

Filled third text input with ' Hello again' on (//input[@type='text'])[3]
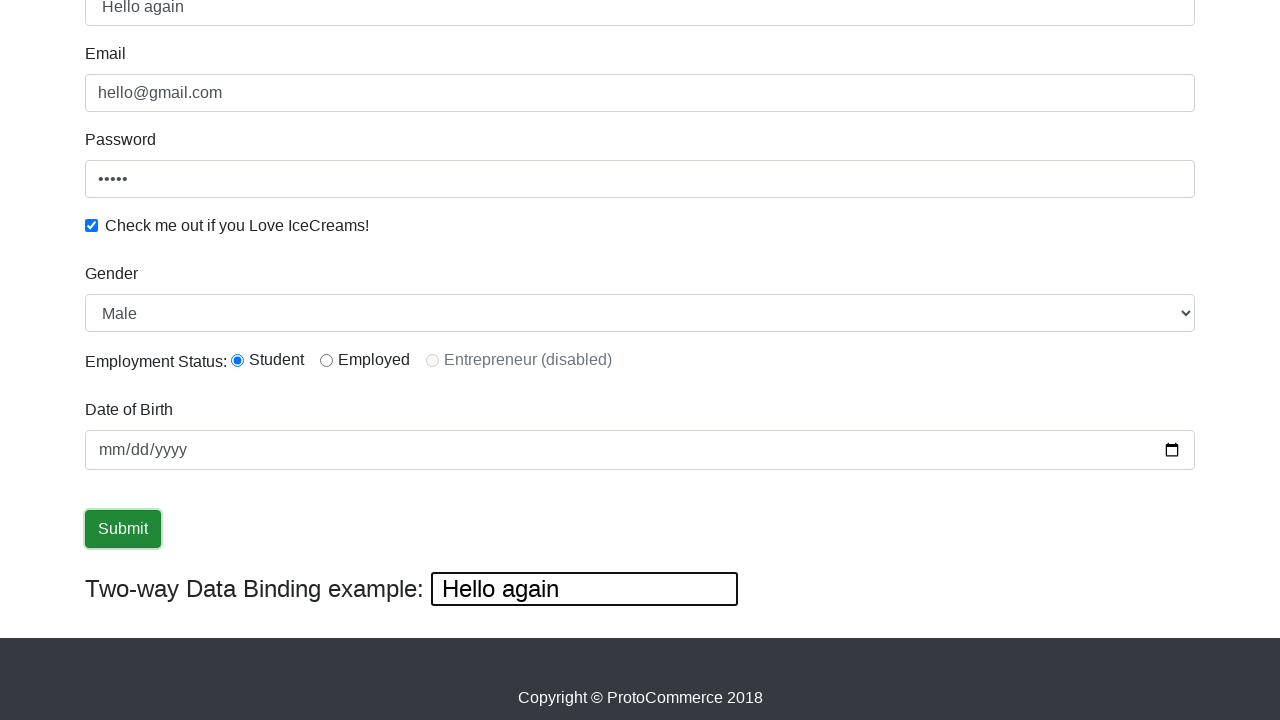

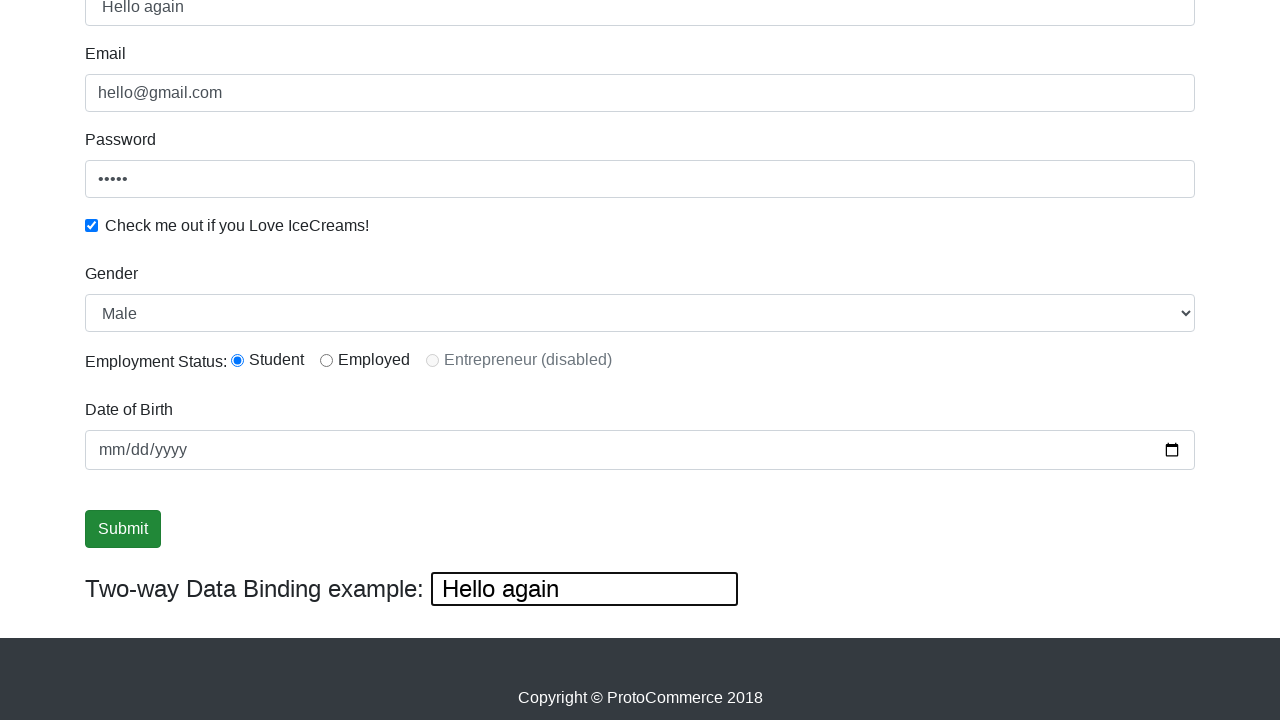